Tests boundary condition for shoe size 34, which should display a success message that the store has shoes in that size

Starting URL: https://lm.skillbox.cc/qa_tester/module03/practice1/

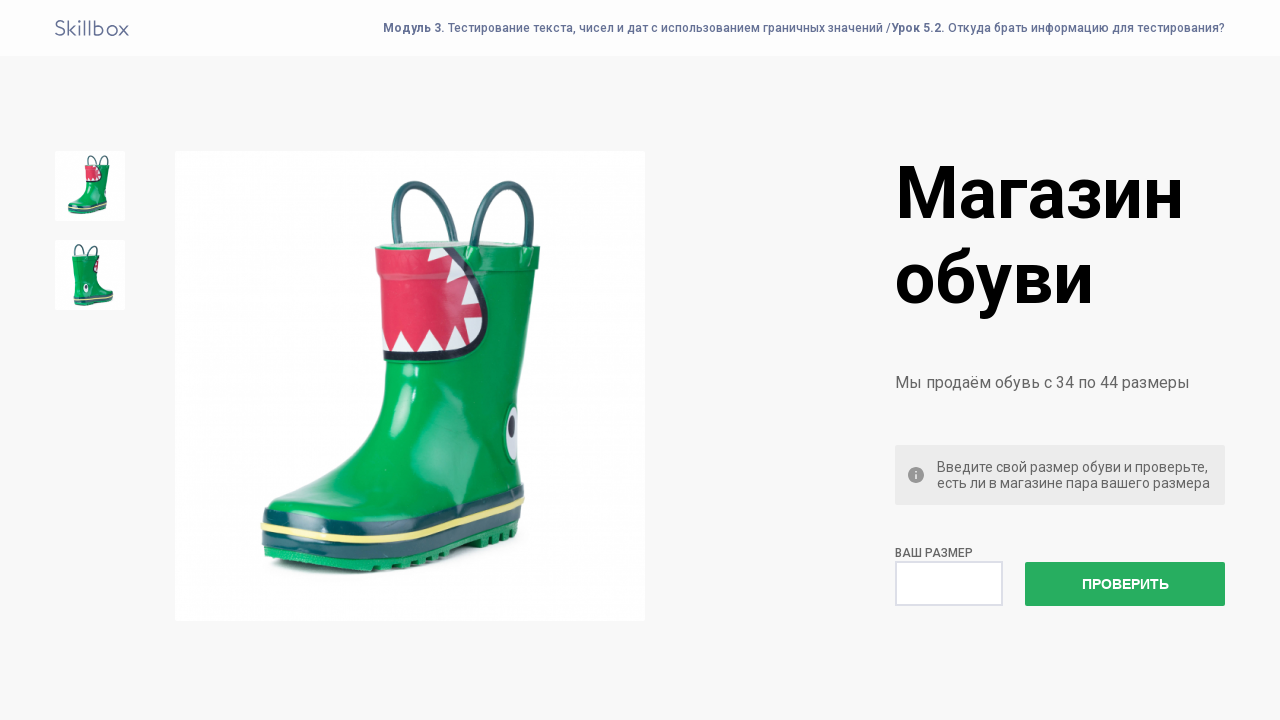

Filled size field with boundary value 34 on #size
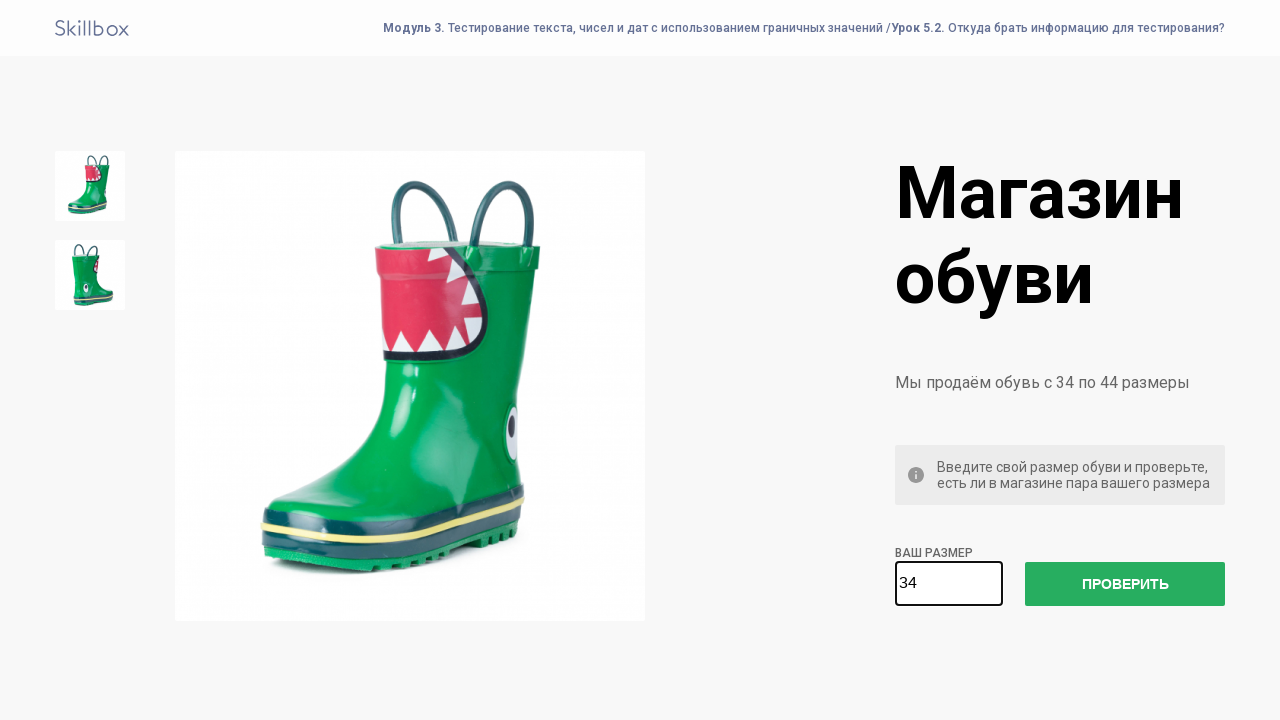

Clicked check size button to validate size 34 at (1125, 584) on #check-size-button
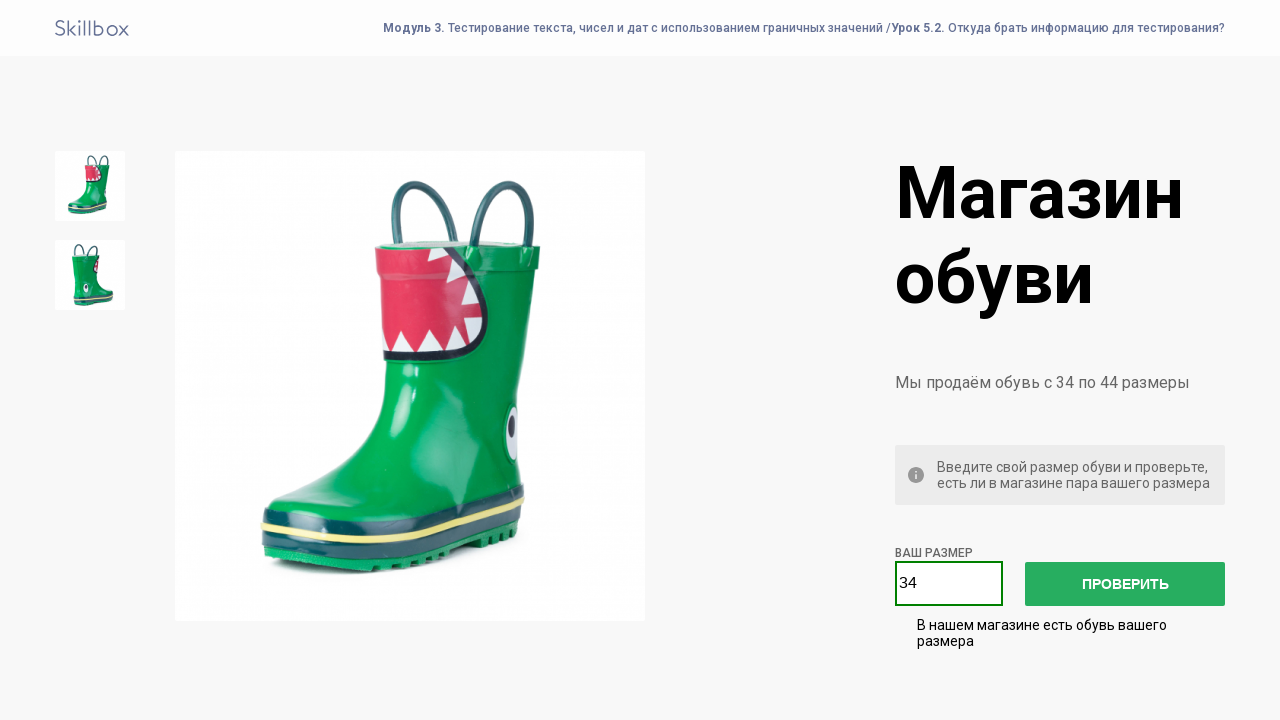

Success message appeared confirming store has shoes in size 34
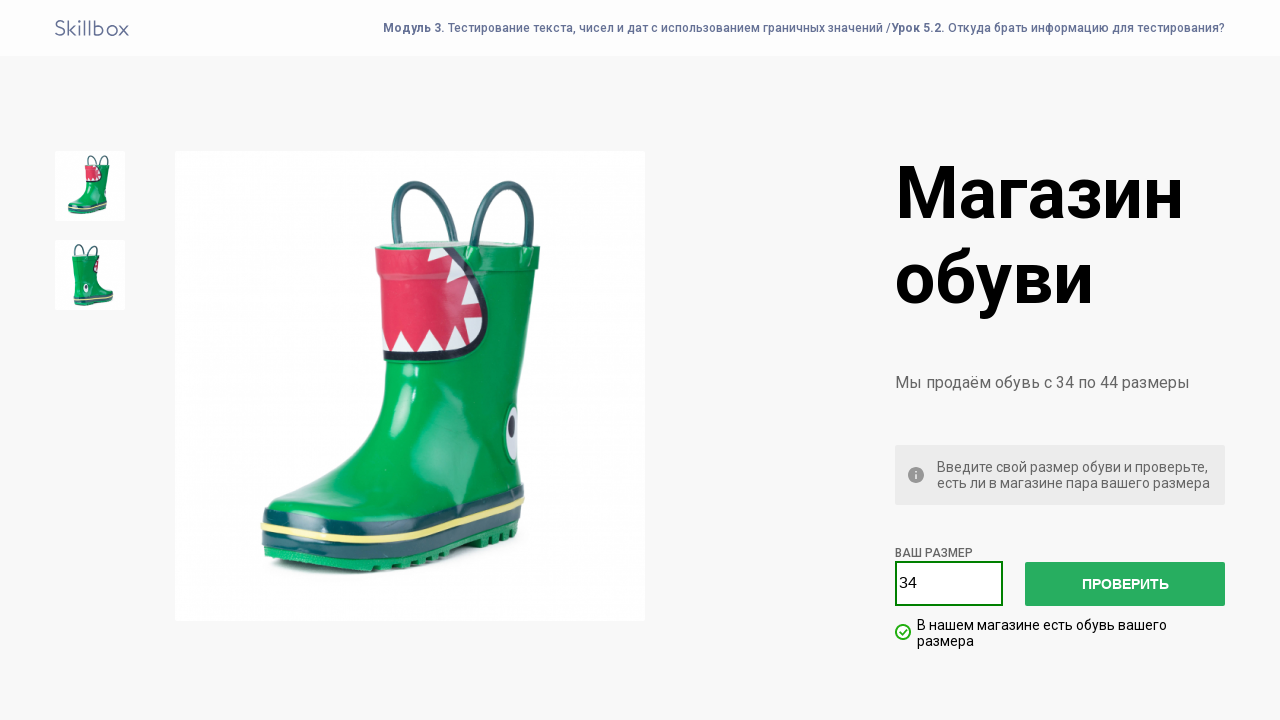

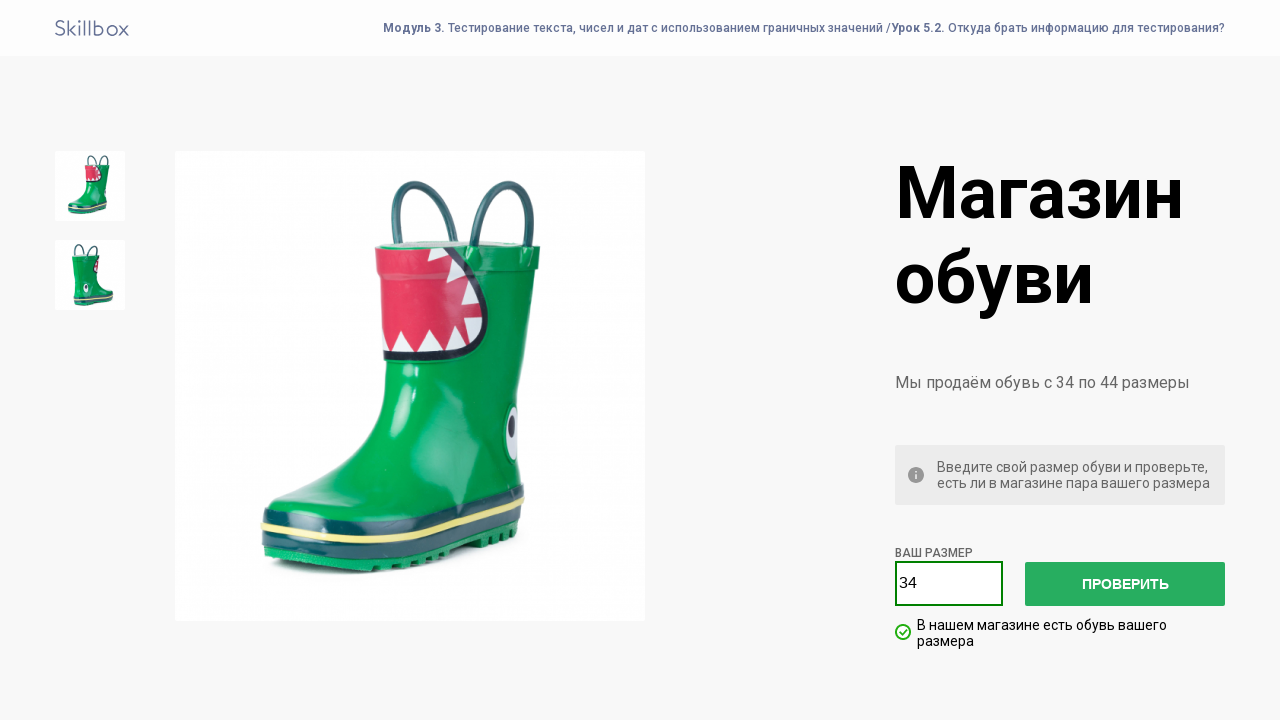